Tests injecting jQuery and jQuery Growl library into a page via JavaScript execution, then displays a notification message using the growl library.

Starting URL: http://the-internet.herokuapp.com

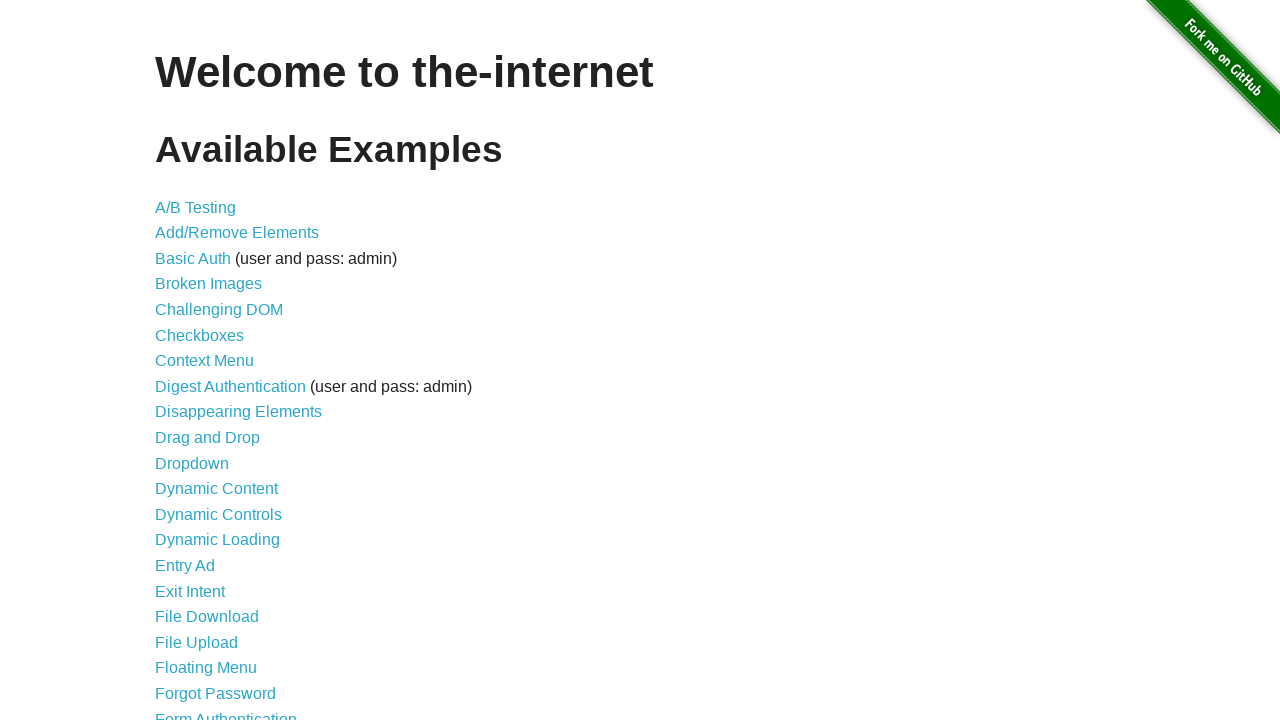

Injected jQuery library into the page
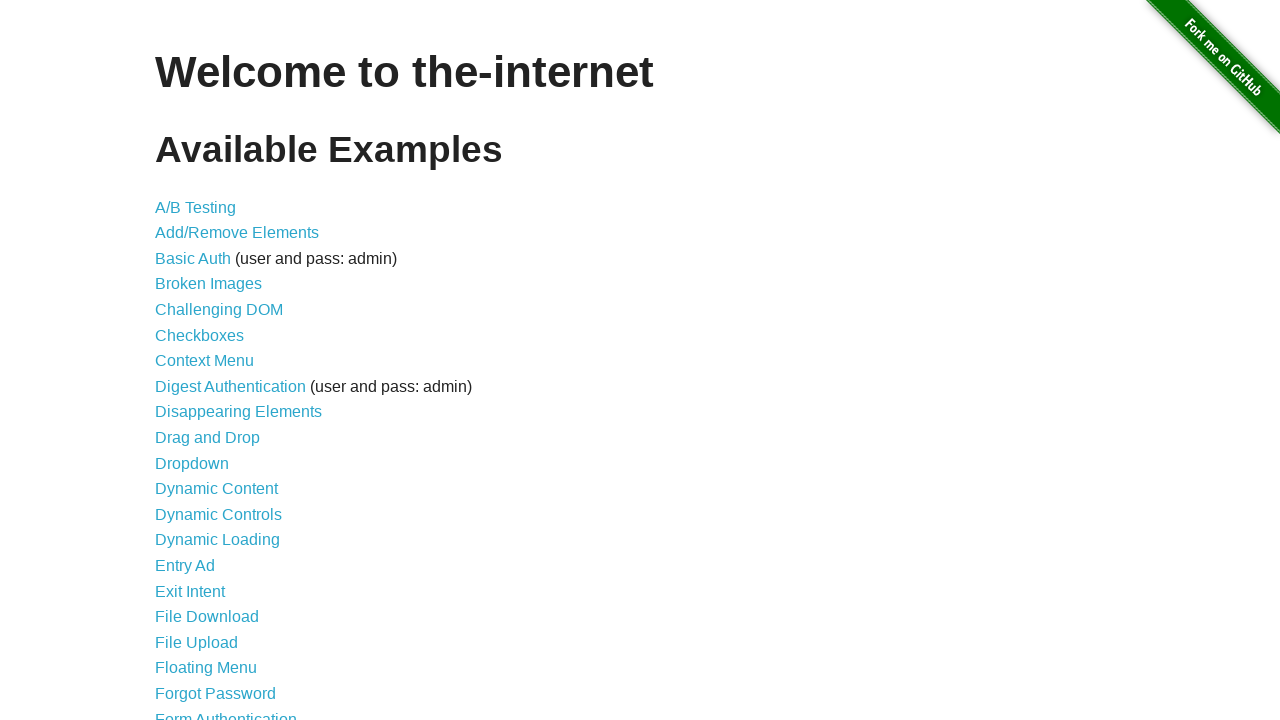

jQuery library loaded successfully
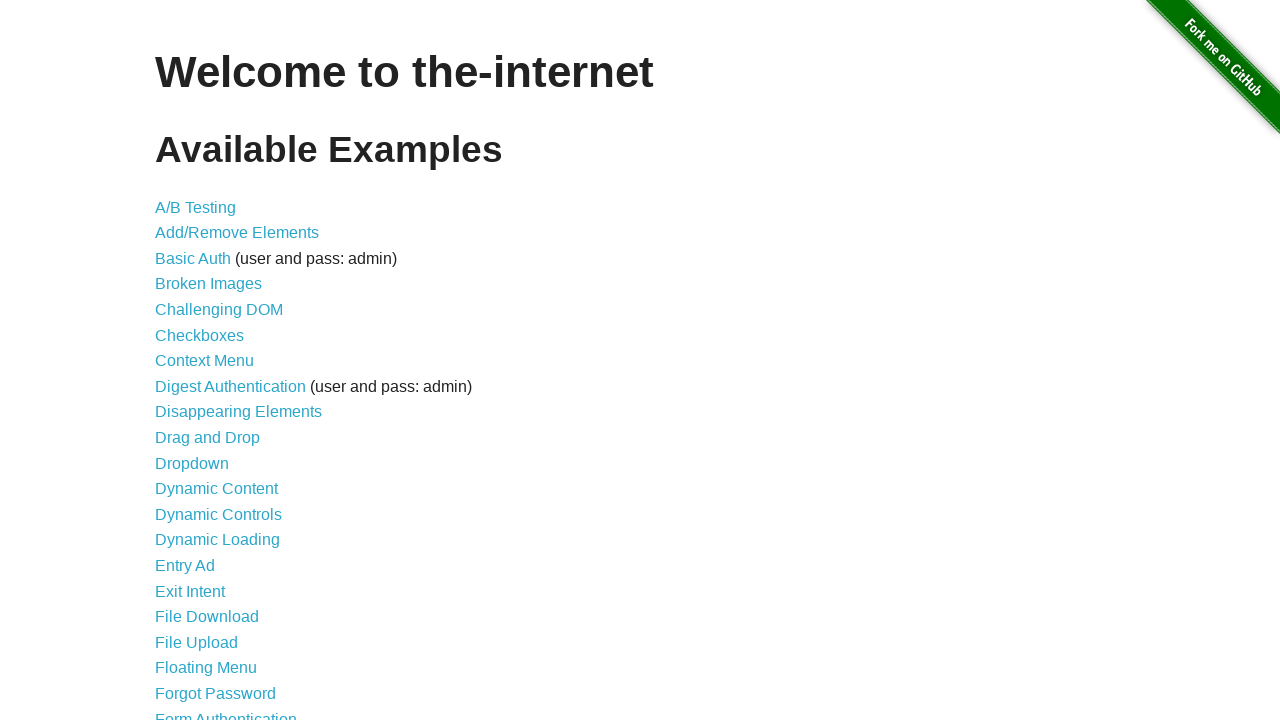

Loaded jQuery Growl library via getScript
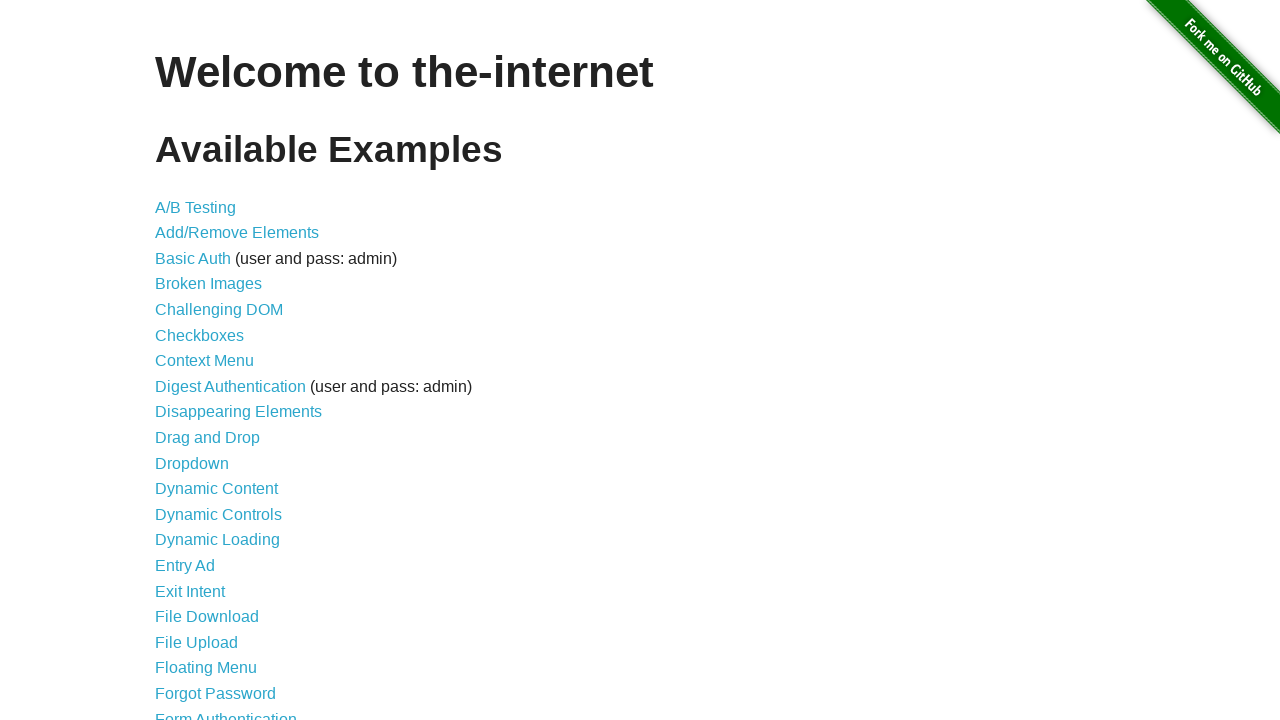

Injected jQuery Growl CSS stylesheet into the page
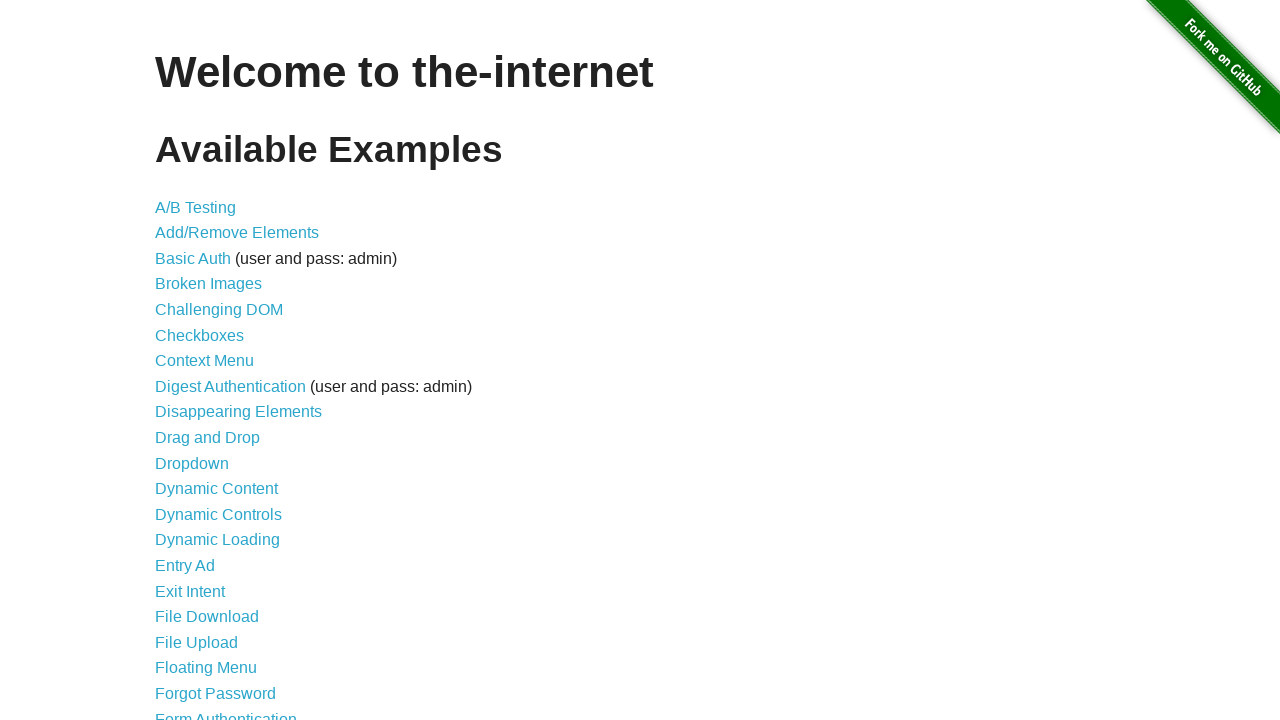

jQuery Growl library is available and ready to use
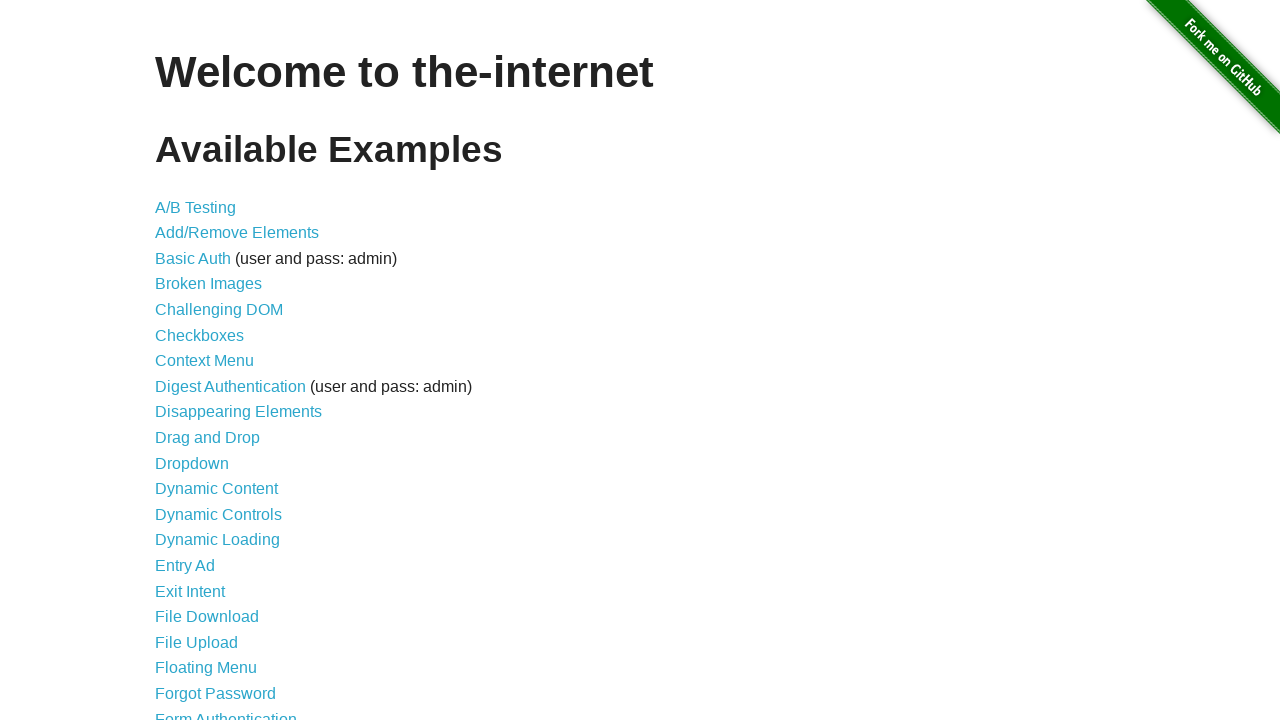

Displayed jQuery Growl notification with title 'GET' and message '/'
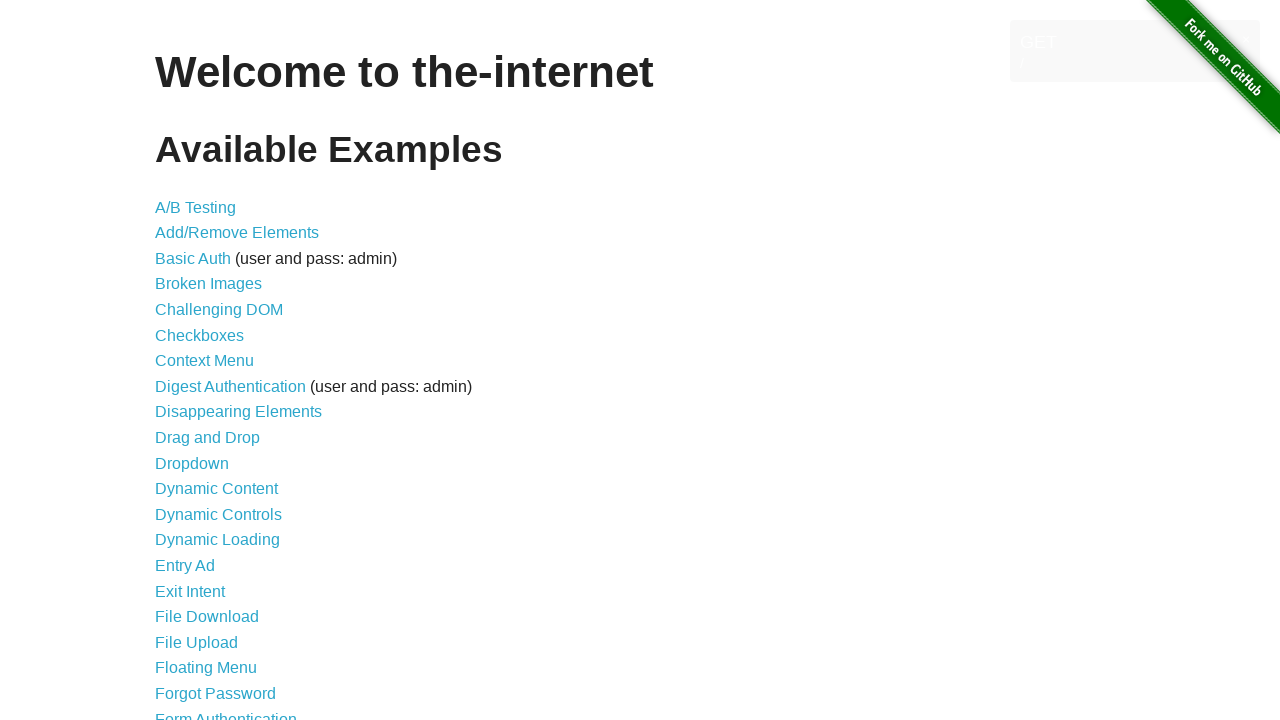

Waited 2 seconds to view the notification
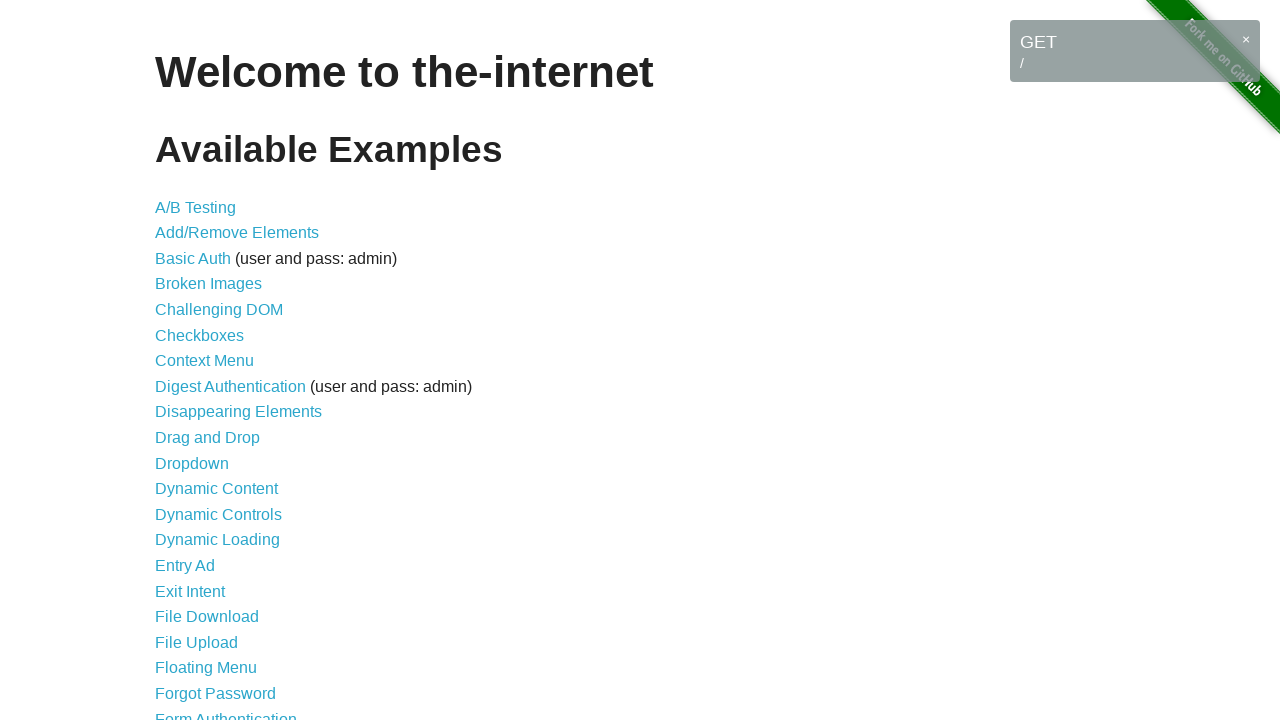

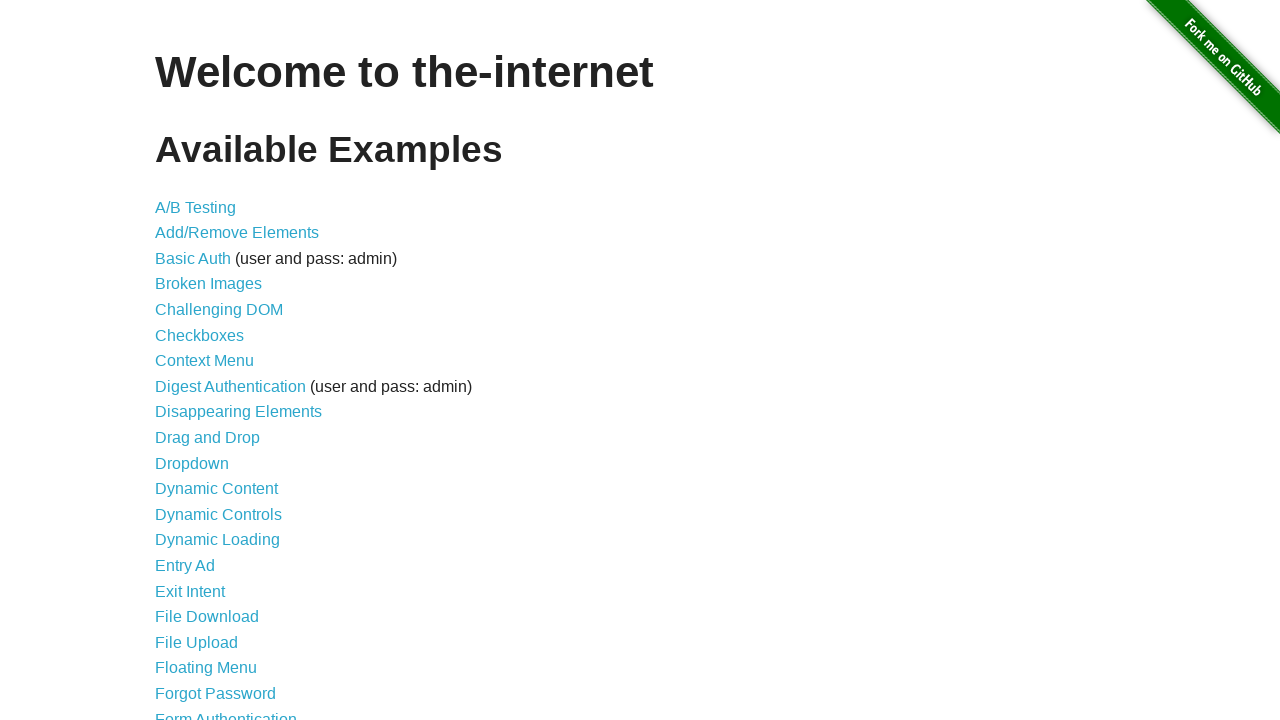